Navigates to UltimateQA automation practice page, clicks on "Interactions with simple elements" link, and verifies the page loads correctly by checking for a specific heading element.

Starting URL: https://ultimateqa.com/automation

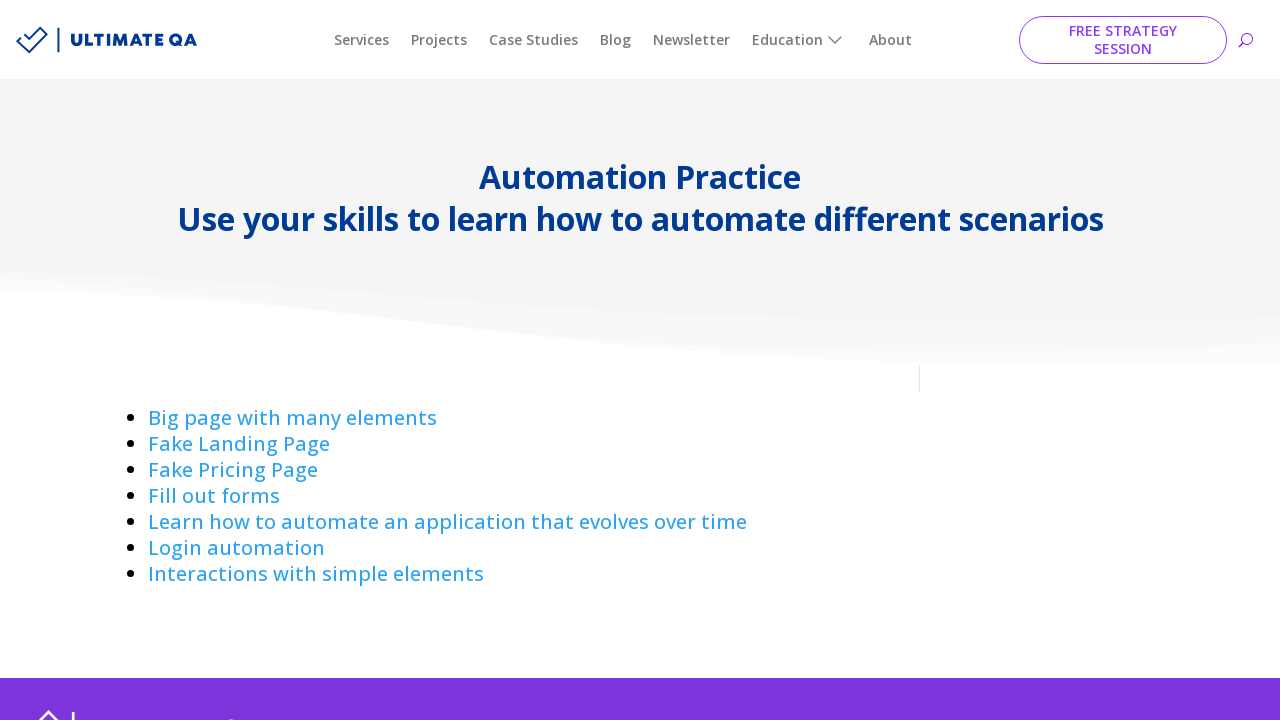

Clicked on 'Interactions with simple elements' link at (316, 574) on a:has-text('Interactions with simple elements')
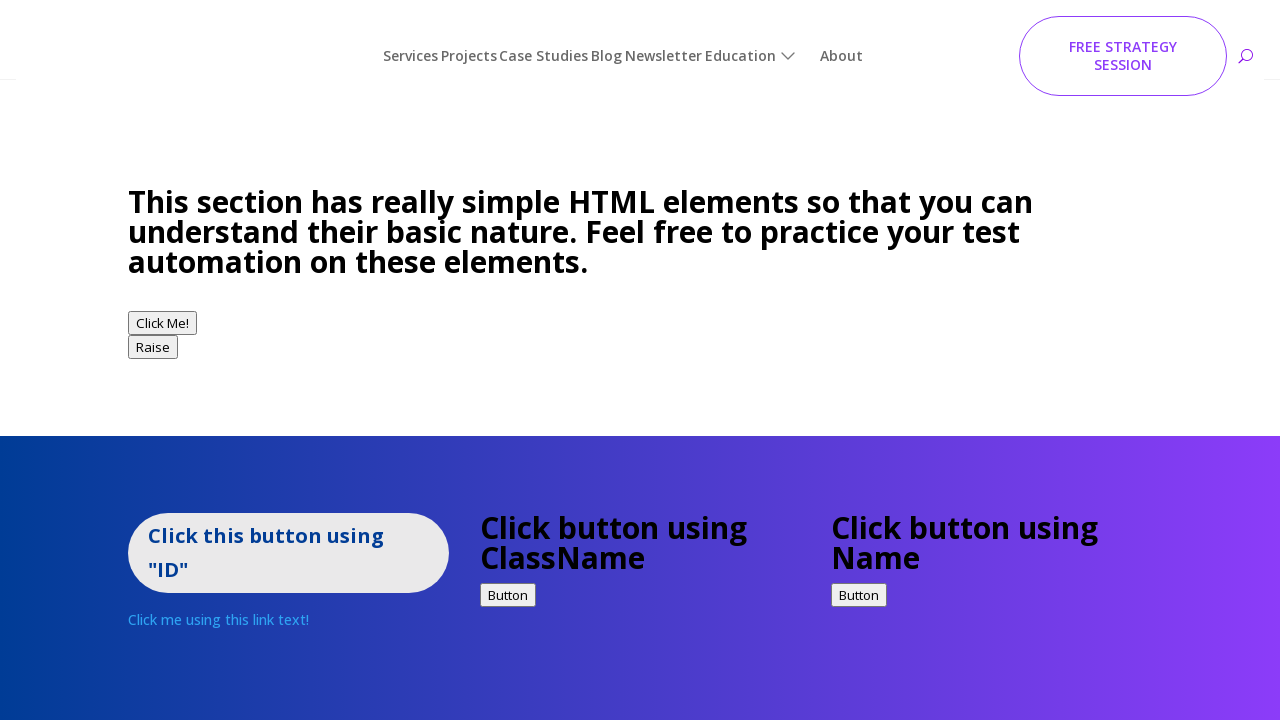

Waited for heading 'This section has really simple HTML elements' to load
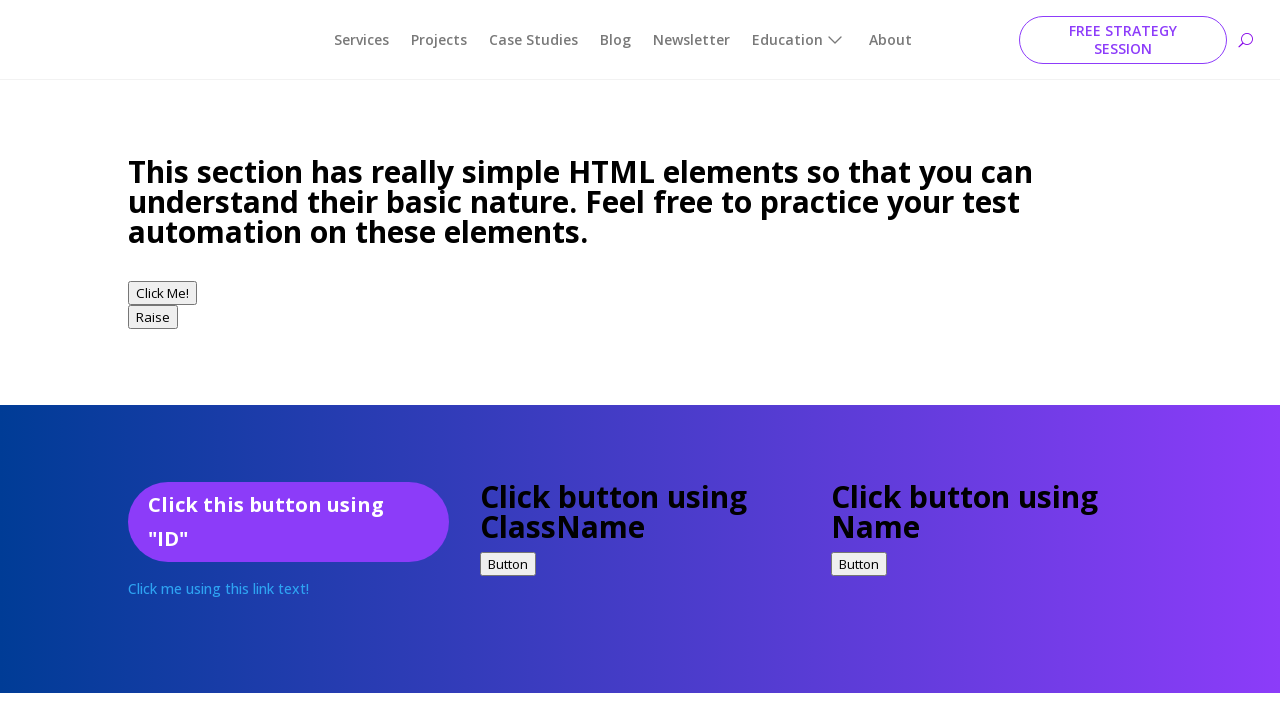

Located the expected heading element
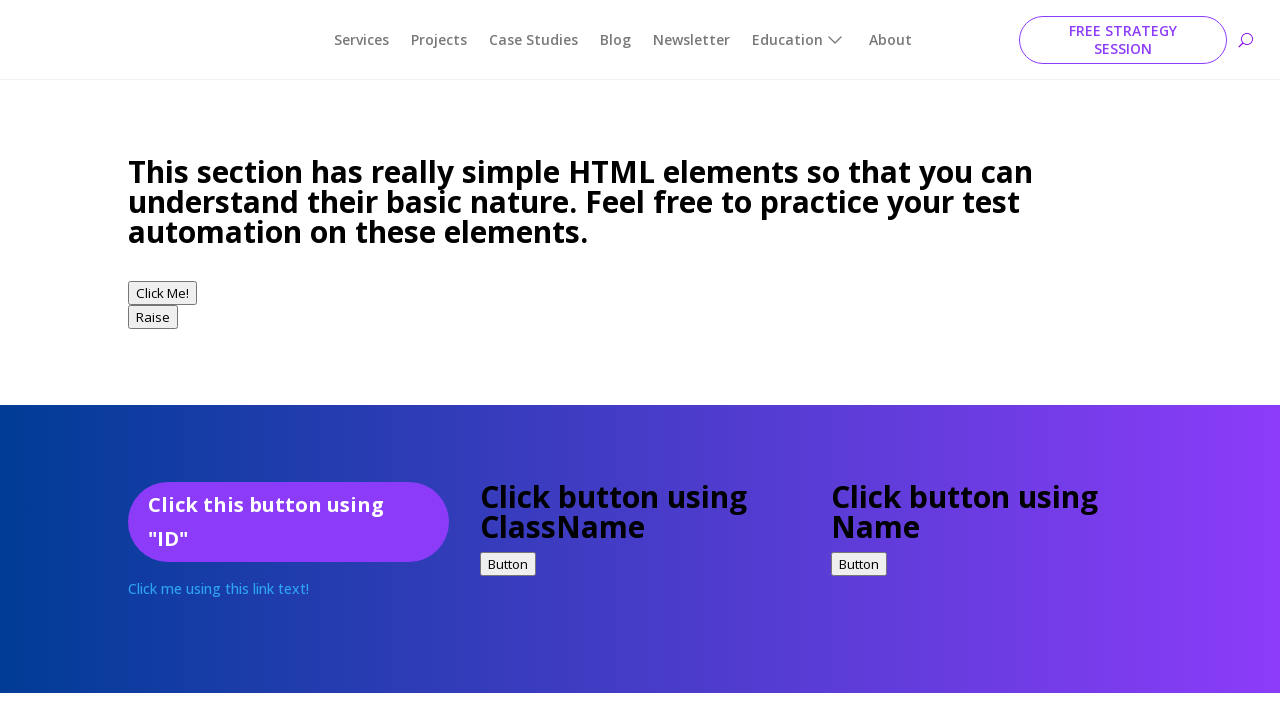

Verified that the heading is visible on the page
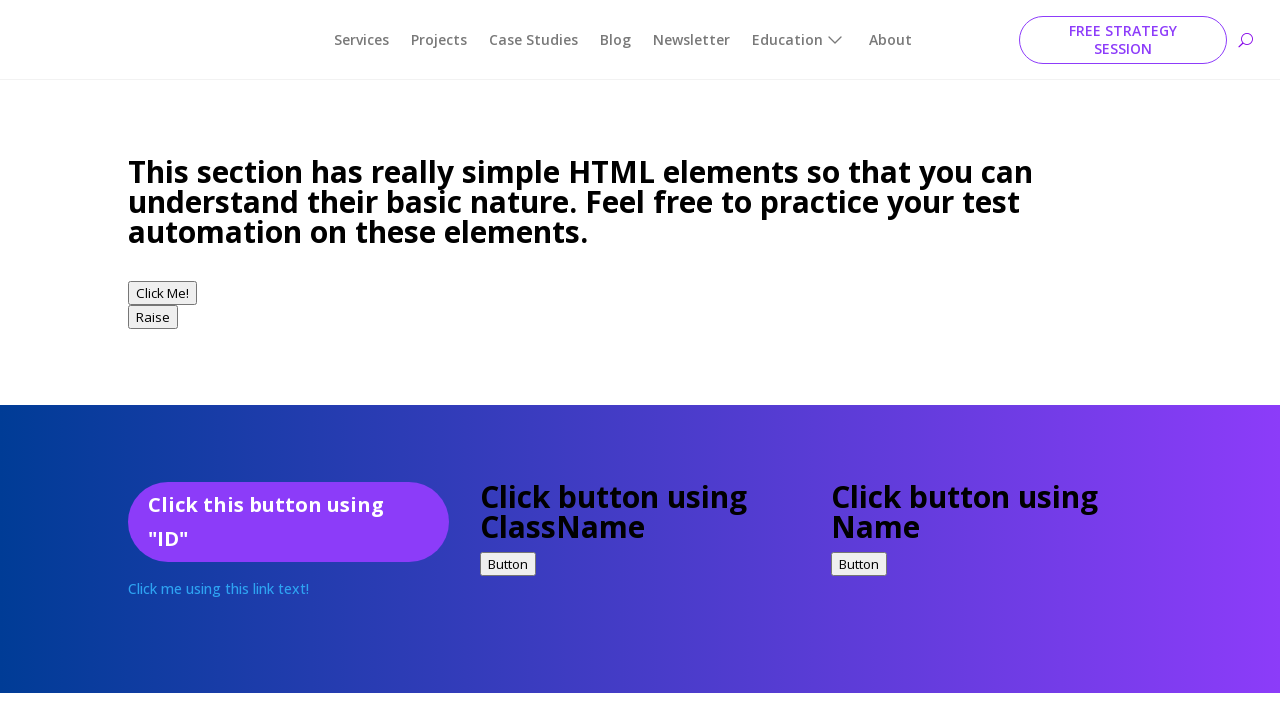

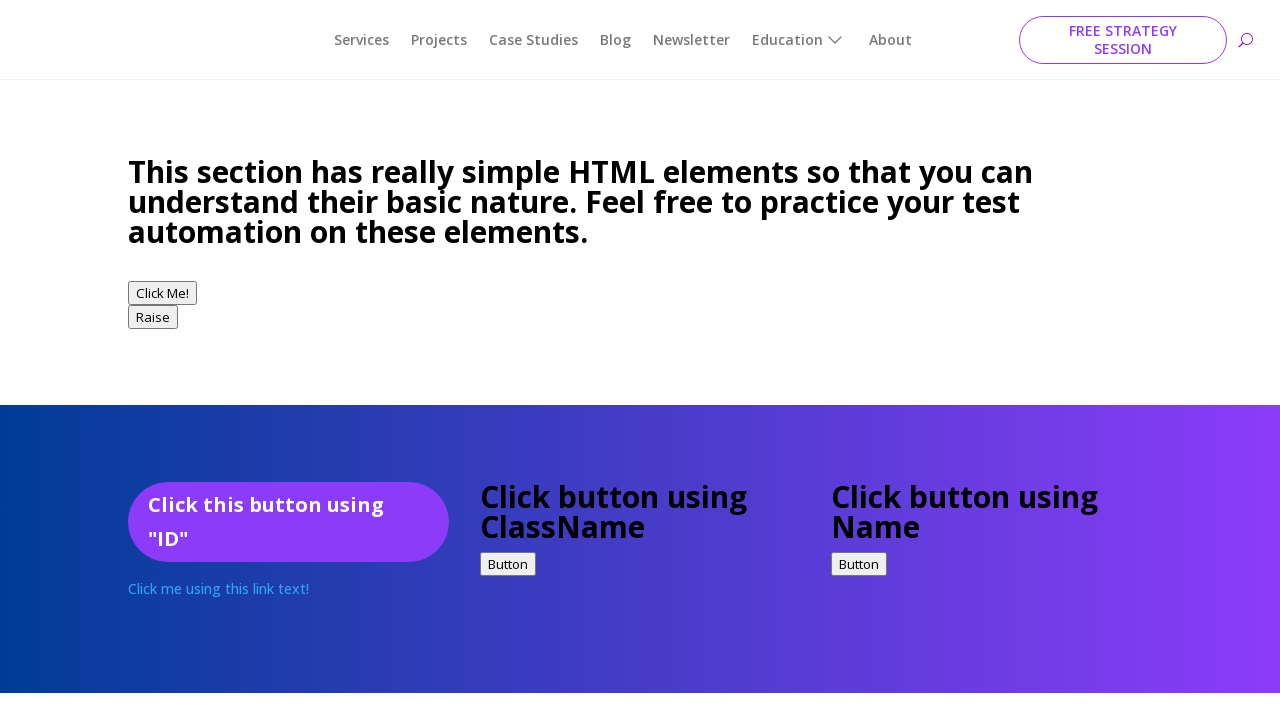